Navigates to a Selenium test example page and verifies that the page title matches the expected value "Selenium Test Example Page".

Starting URL: http://crossbrowsertesting.github.io/selenium_example_page.html

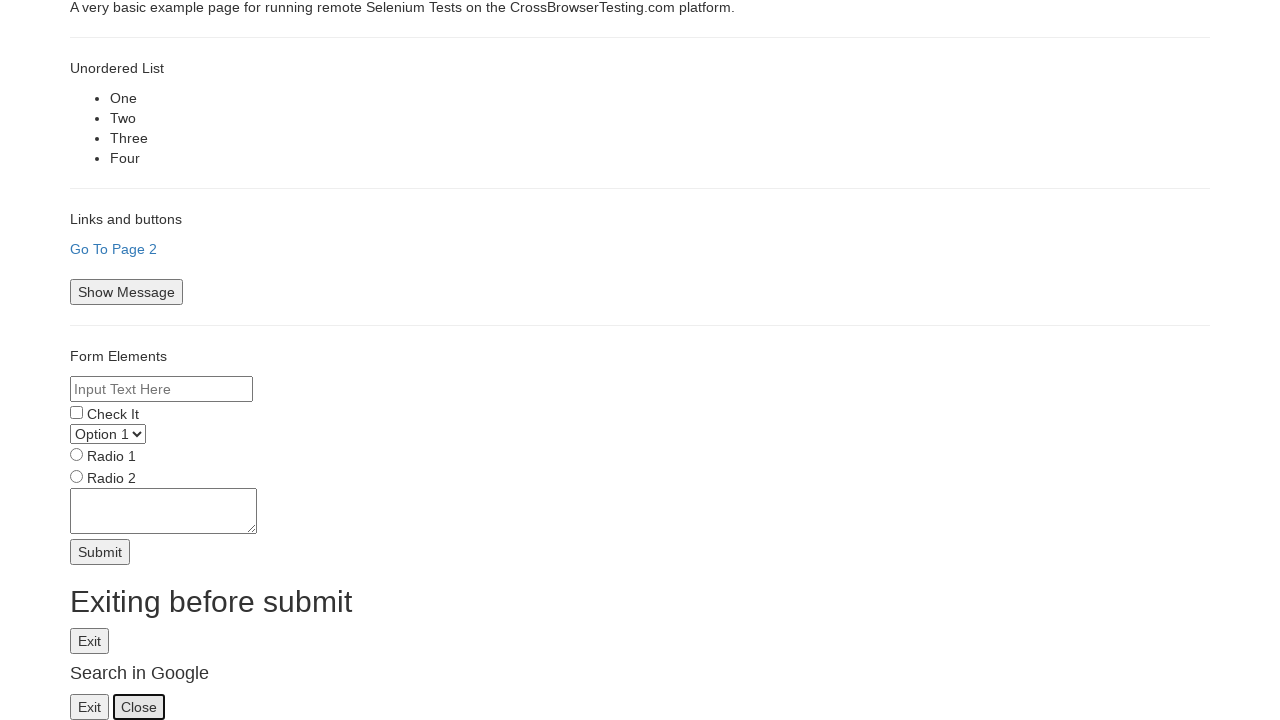

Navigated to Selenium test example page
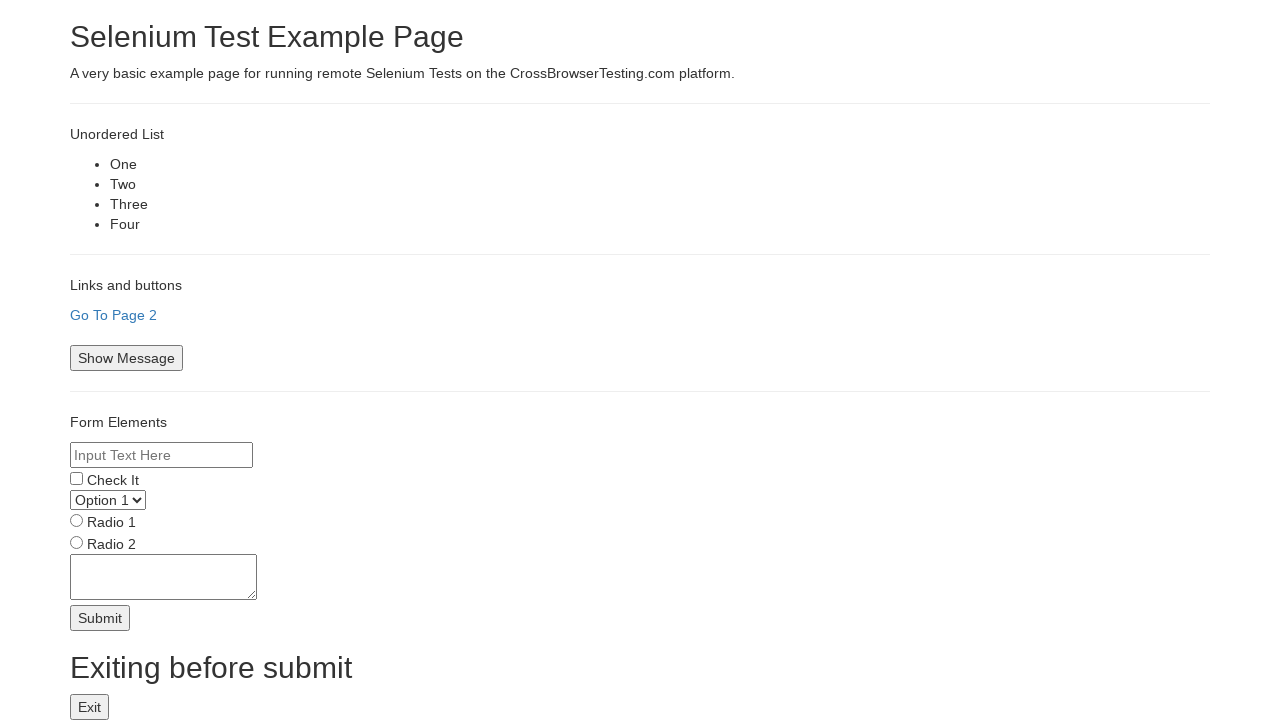

Page title confirmed to be 'Selenium Test Example Page'
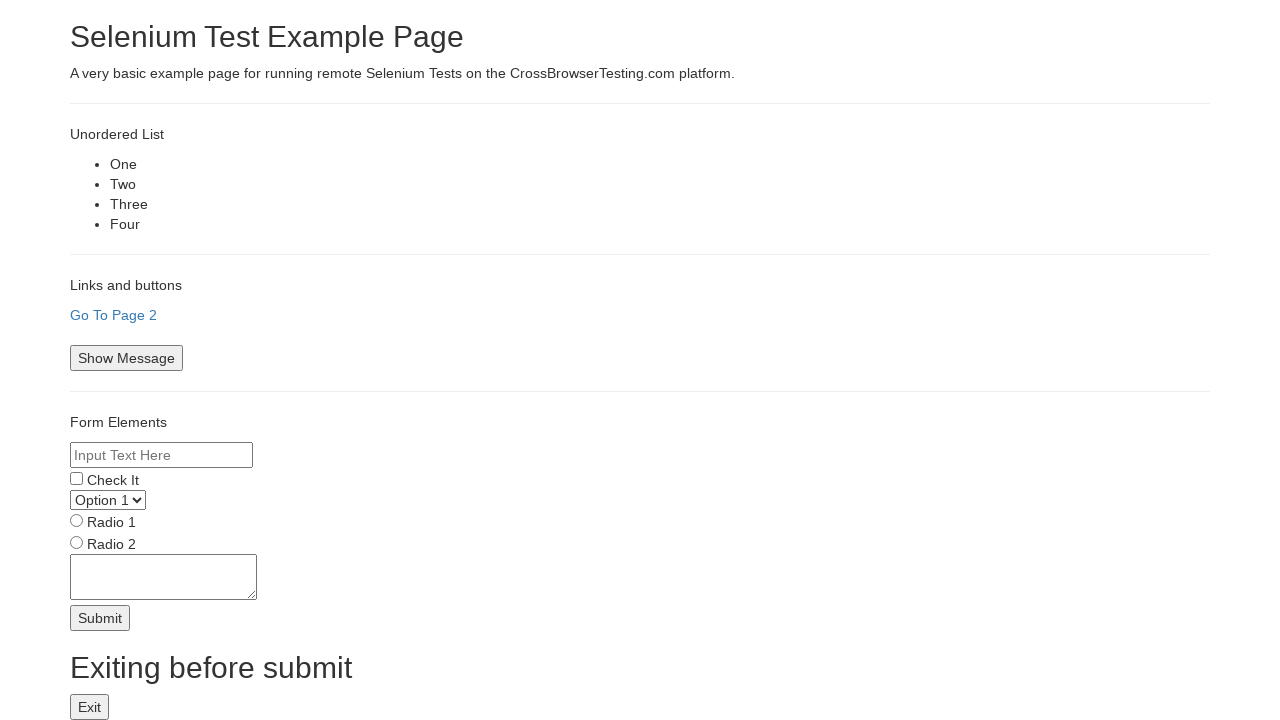

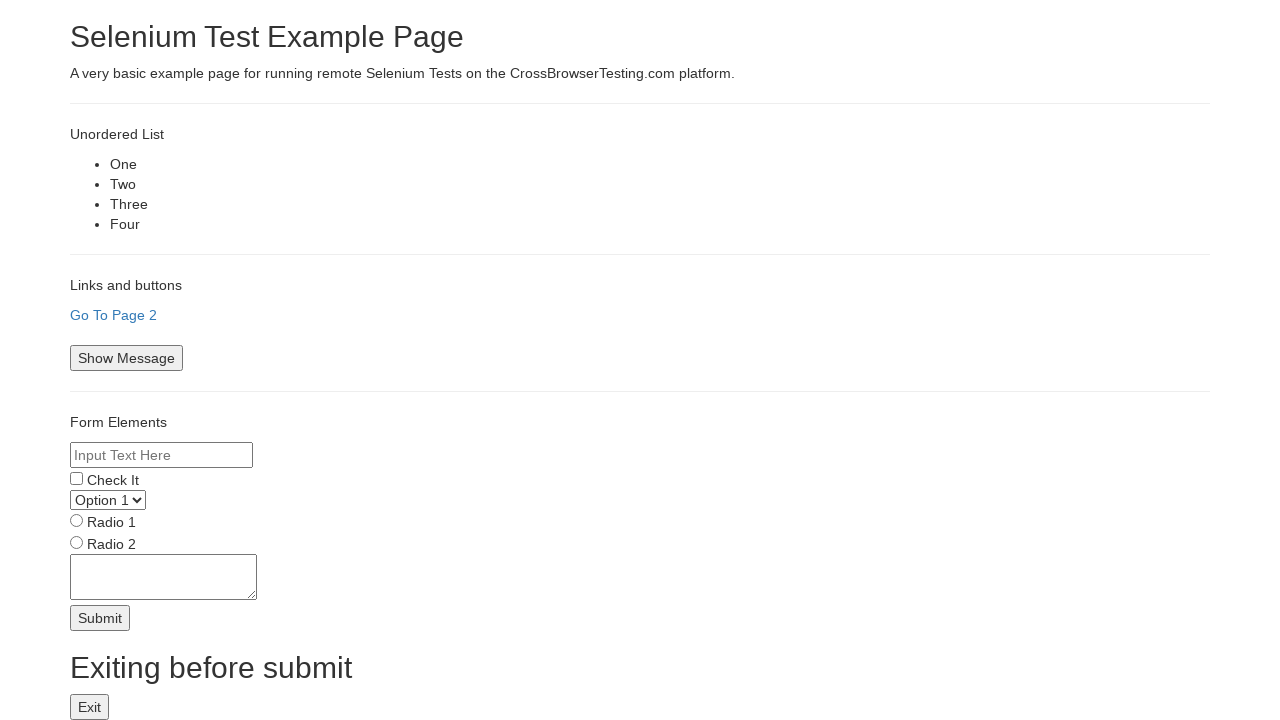